Tests that clicking the Samokat logo from the order page navigates back to the main page.

Starting URL: https://qa-scooter.praktikum-services.ru/order

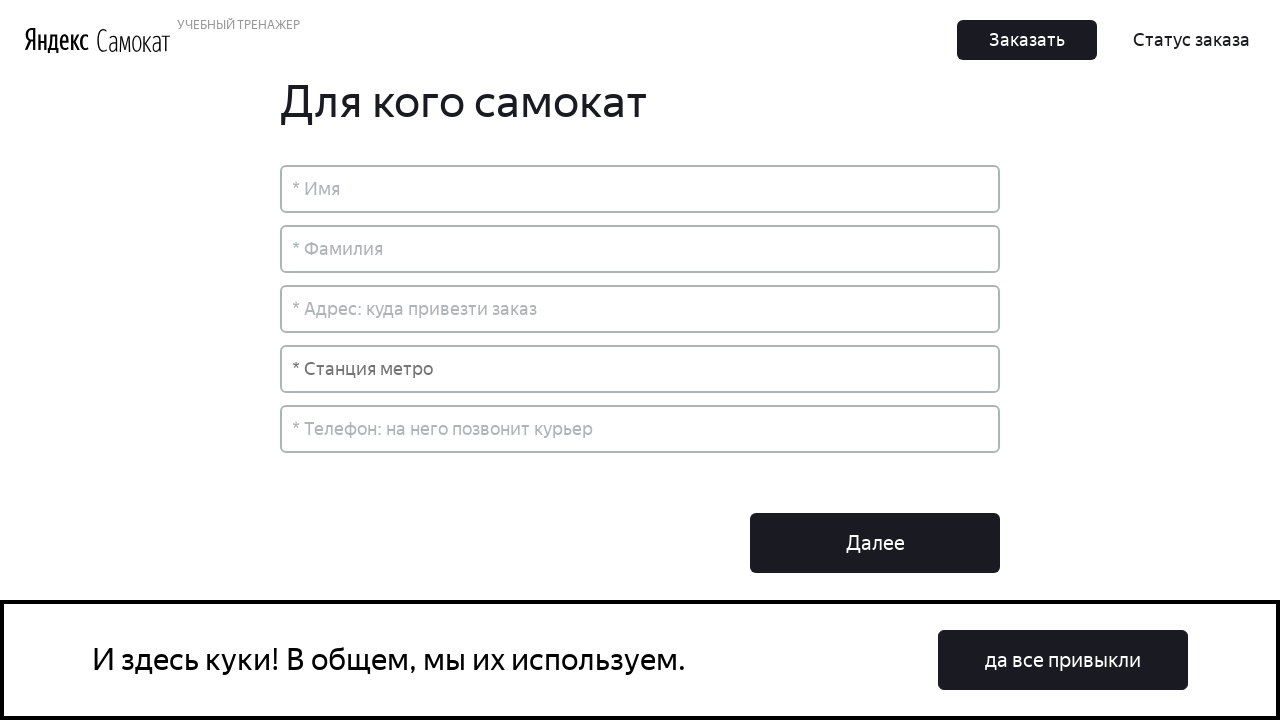

Clicked Samokat logo to navigate from order page at (97, 40) on a[class*='Logo'] img, header a img, .Header_Logo__23yGT
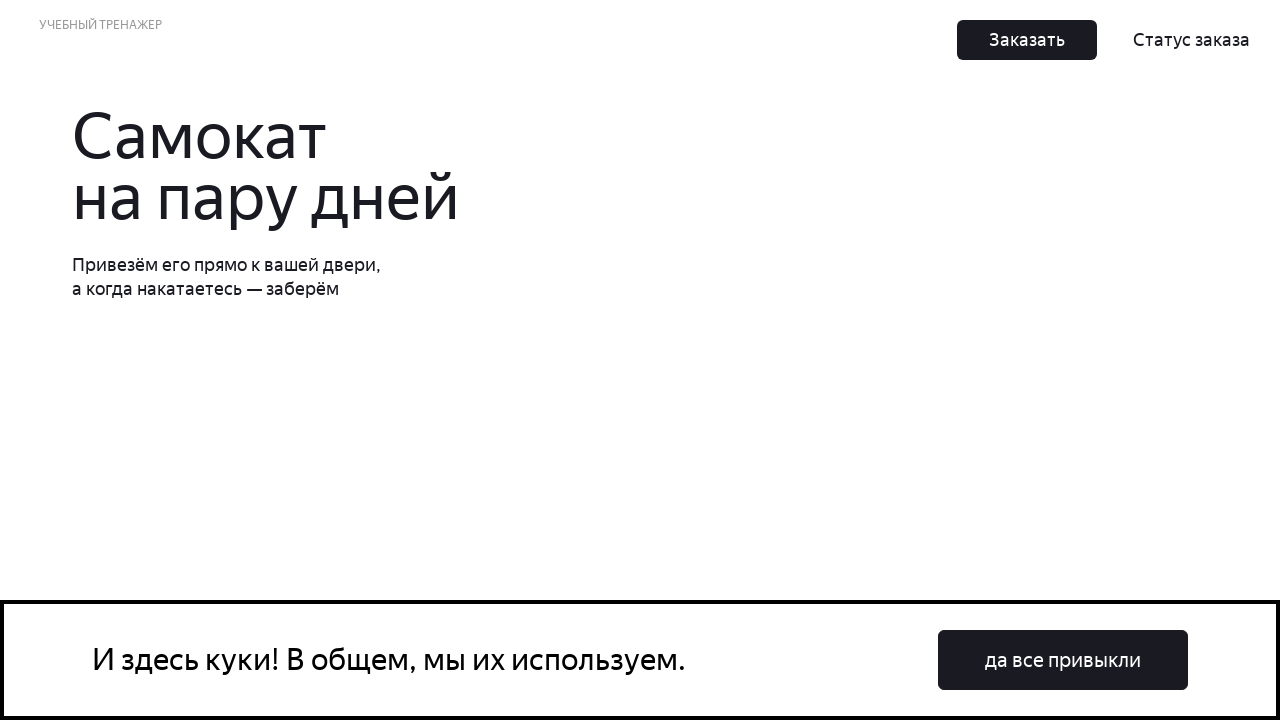

Navigated to main page after clicking logo
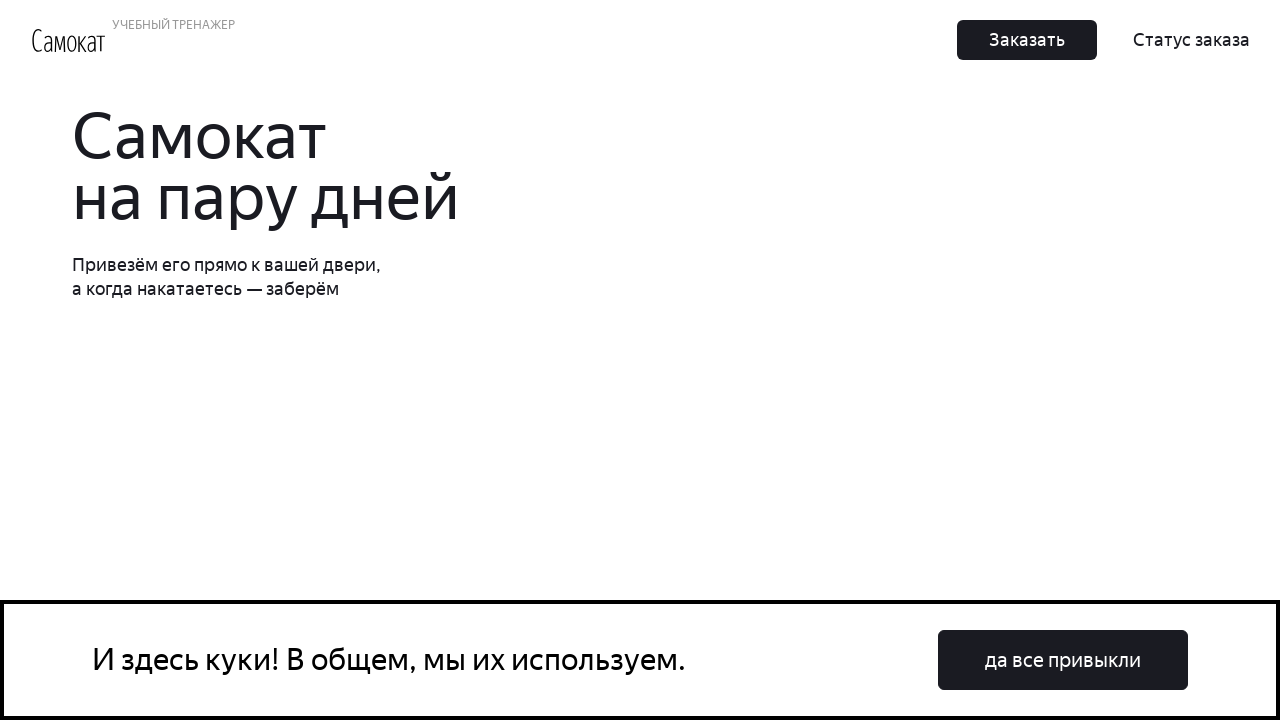

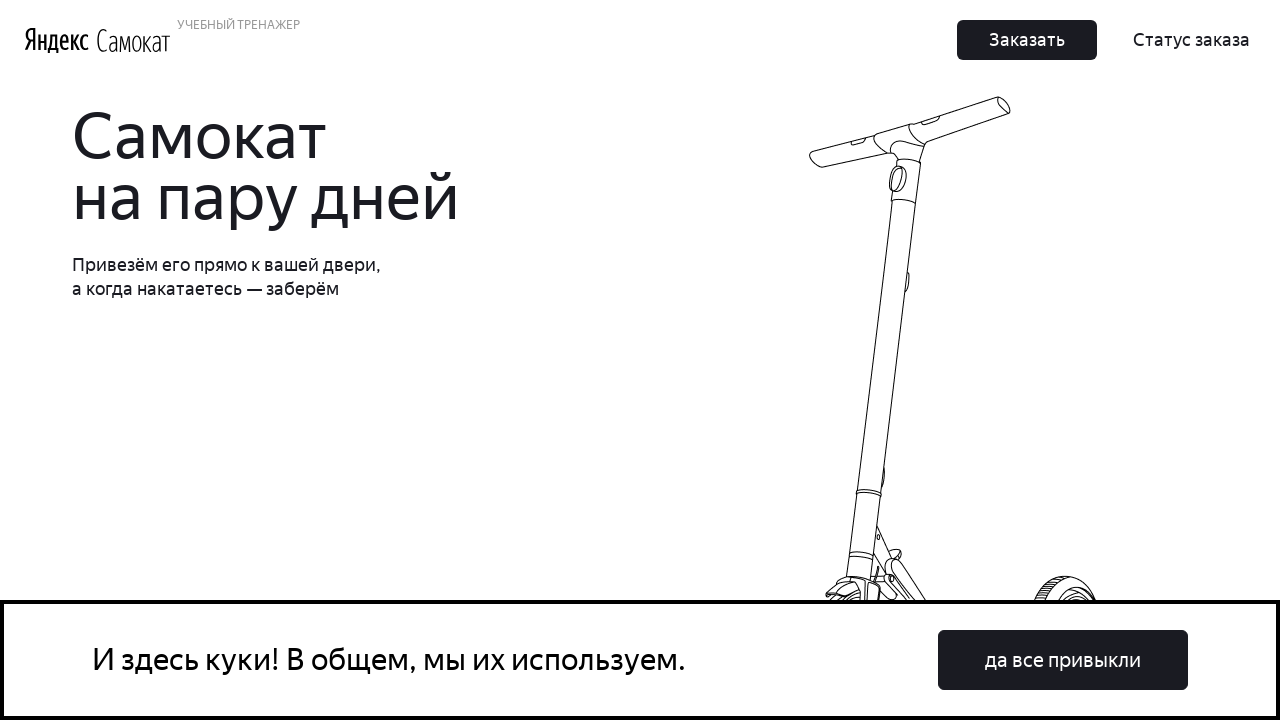